Navigates to a recipe website and clicks through lazy-loaded figure elements, navigating back after each click

Starting URL: https://mojewypieki.com/

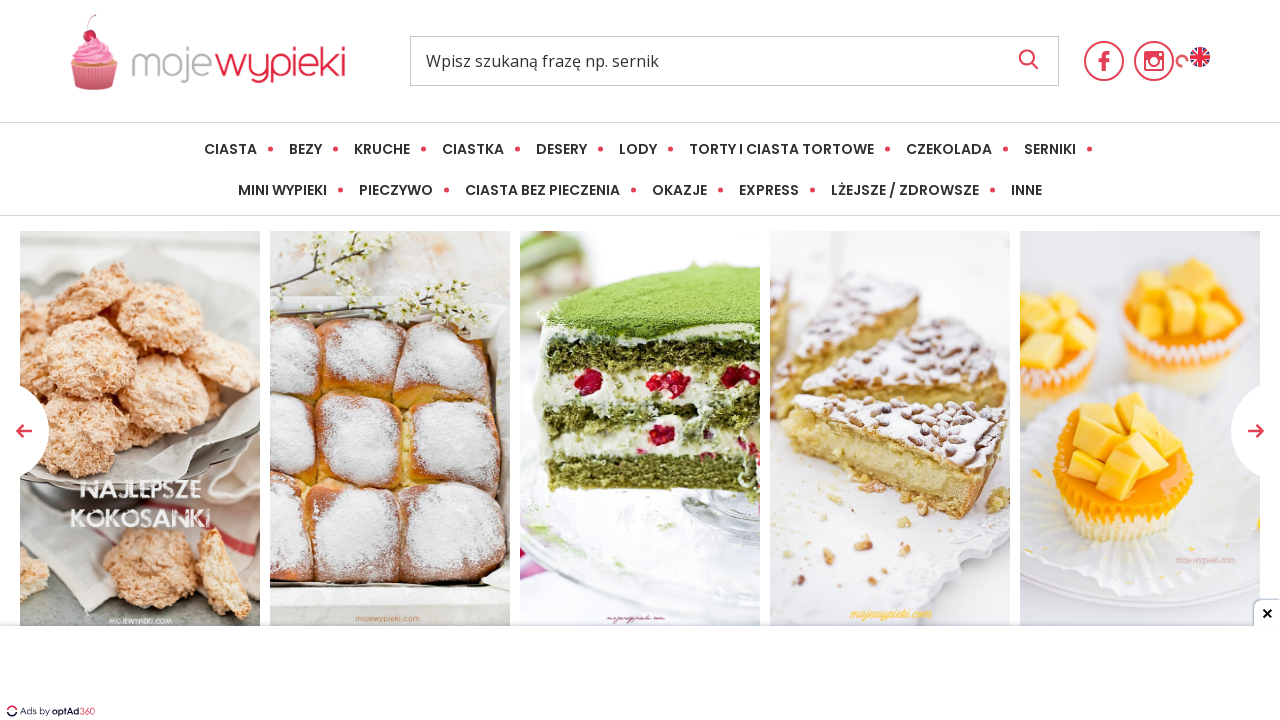

Navigated to https://mojewypieki.com/
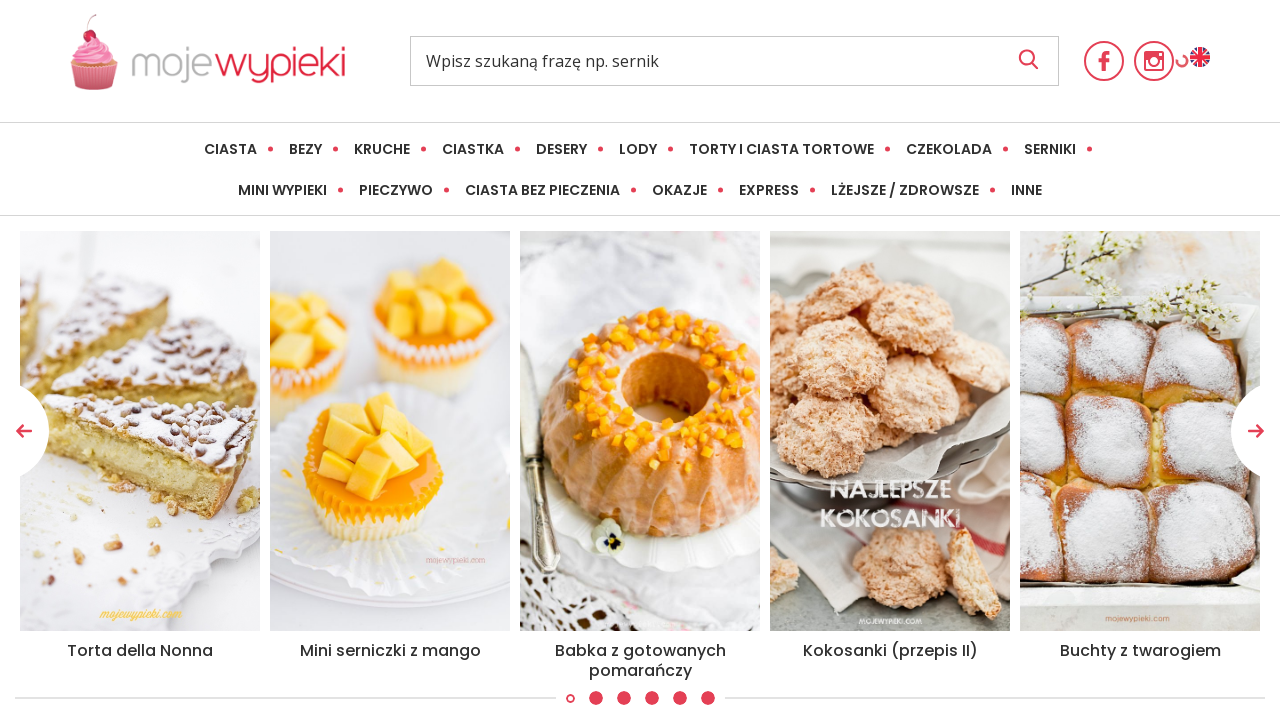

Found 0 lazy-loaded figure elements
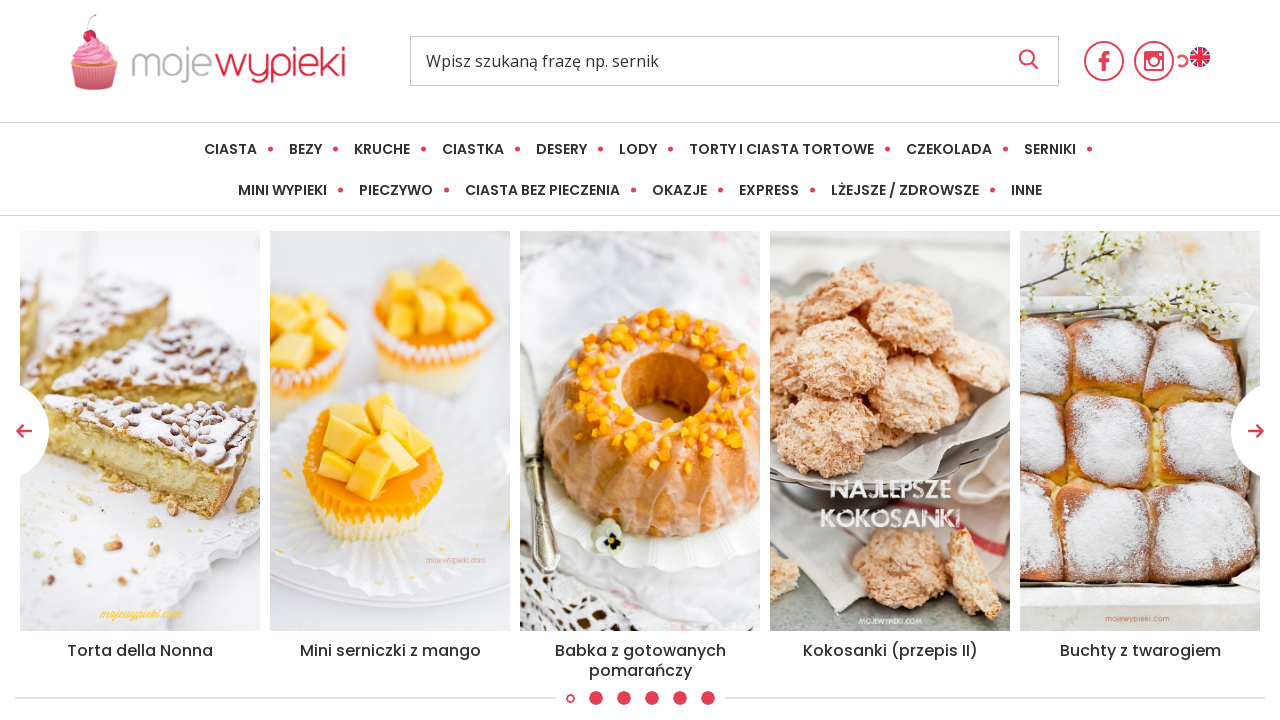

Found 543 links on the page
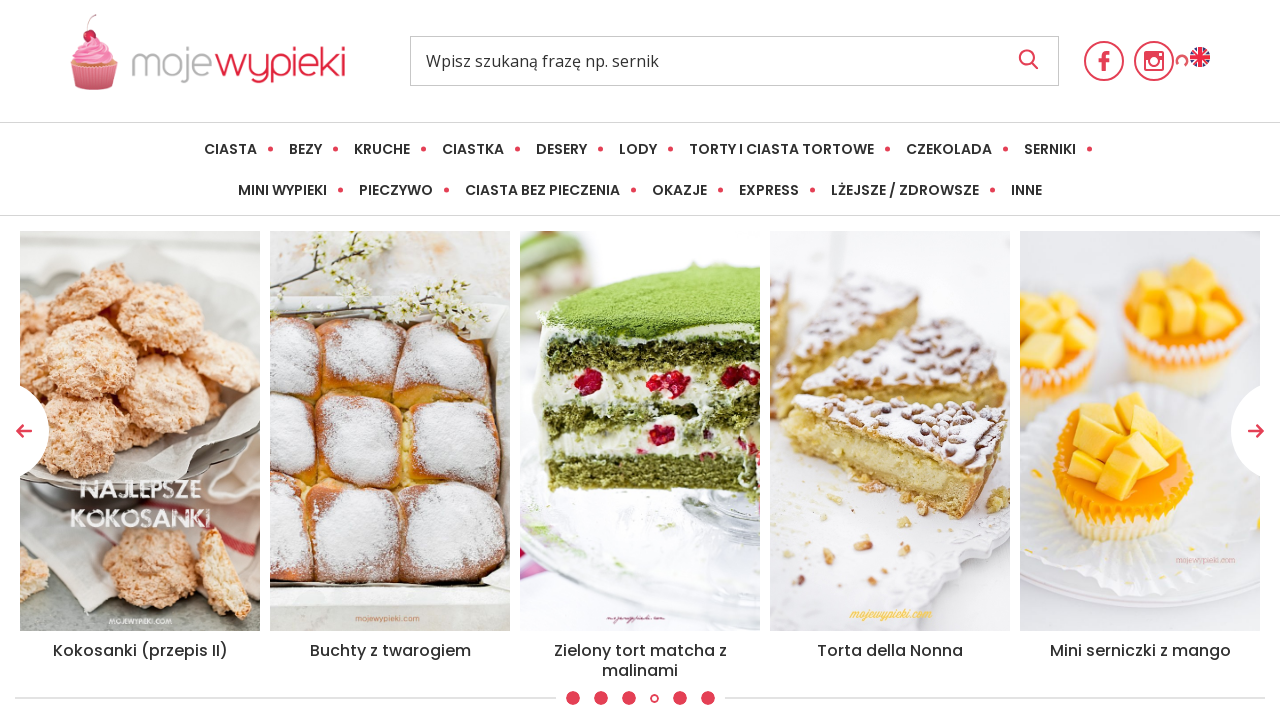

Assertion passed: page contains 543 links (more than 10)
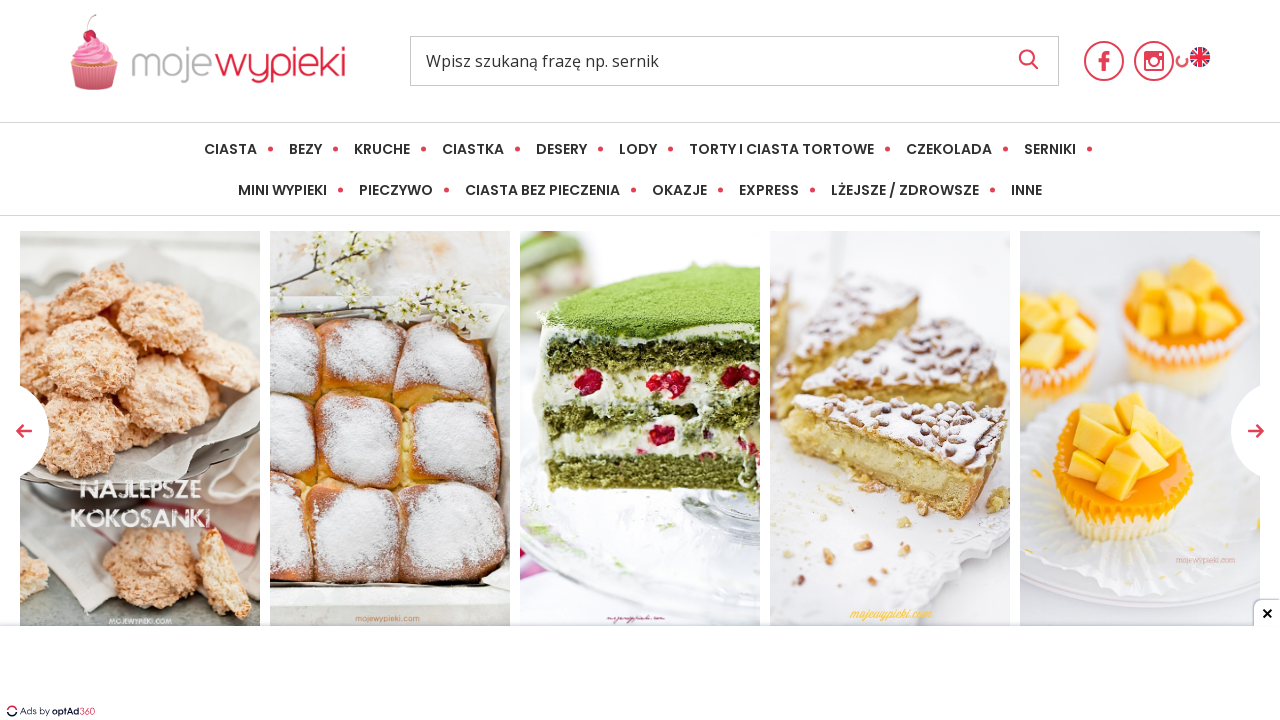

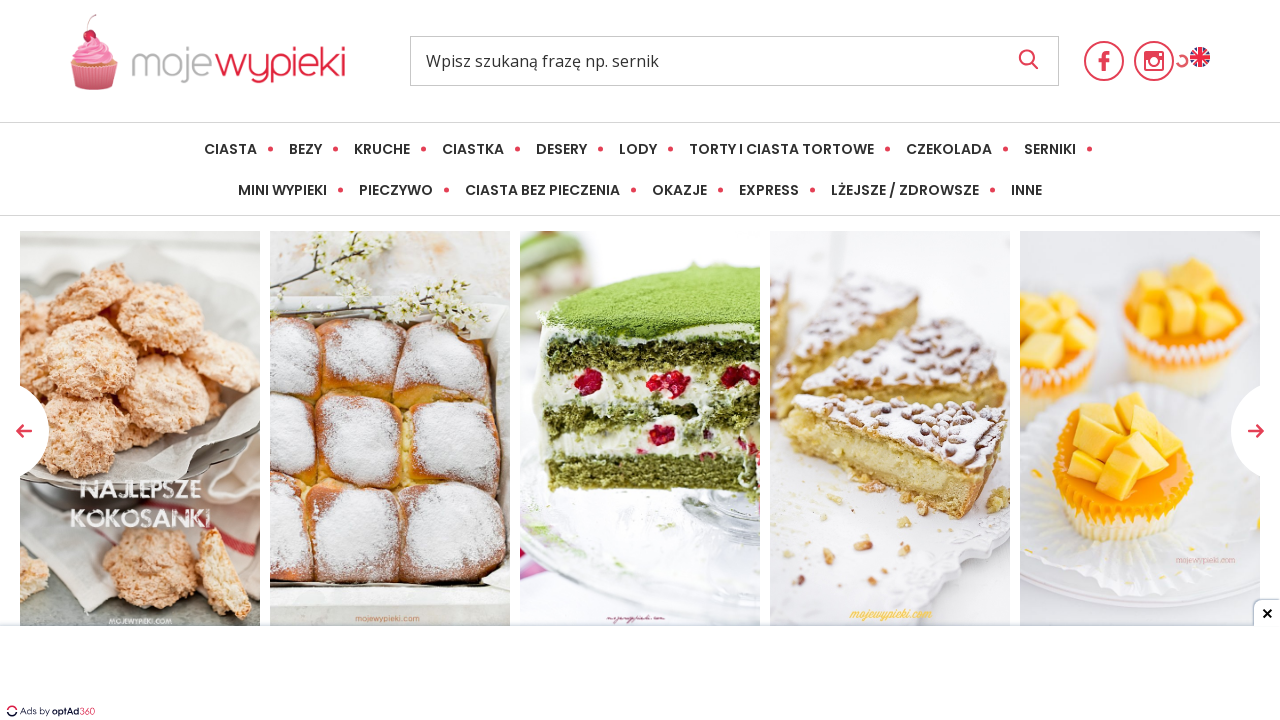